Tests the BlazeDemo flight booking flow by selecting departure and destination cities, finding flights, selecting a flight, filling passenger details, and completing the purchase.

Starting URL: https://blazedemo.com

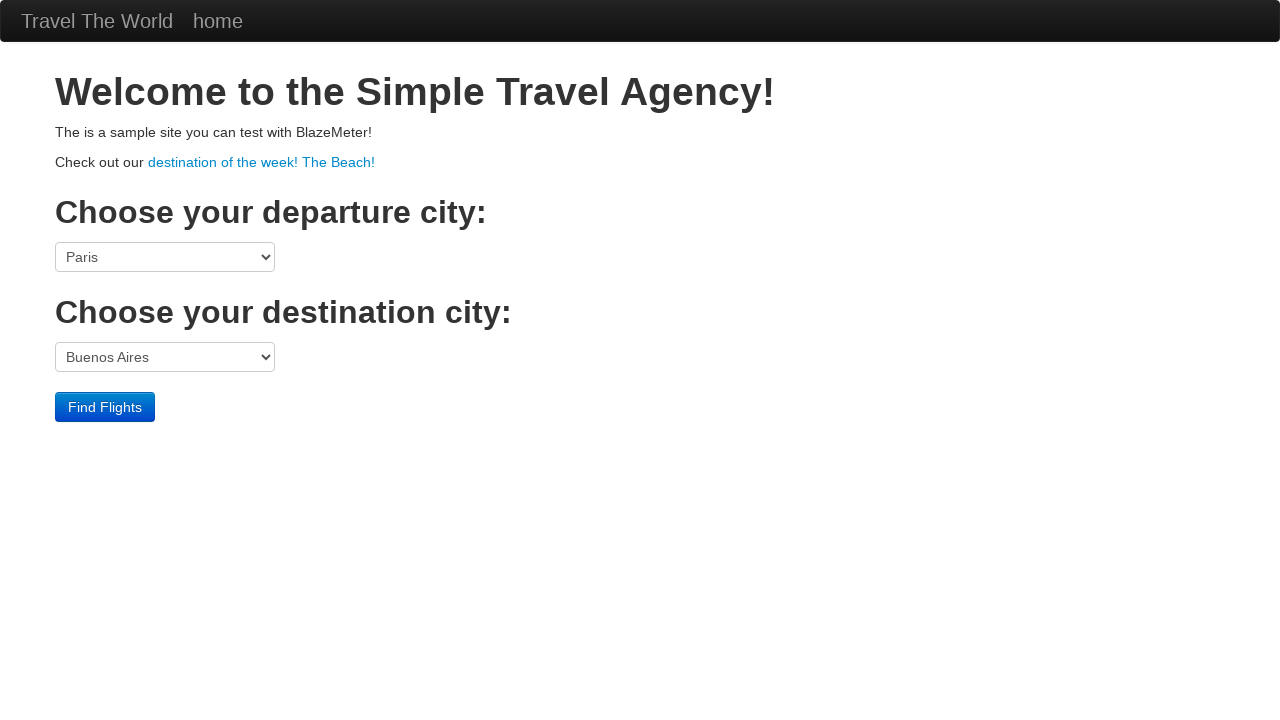

Selected Boston as departure city on select[name='fromPort']
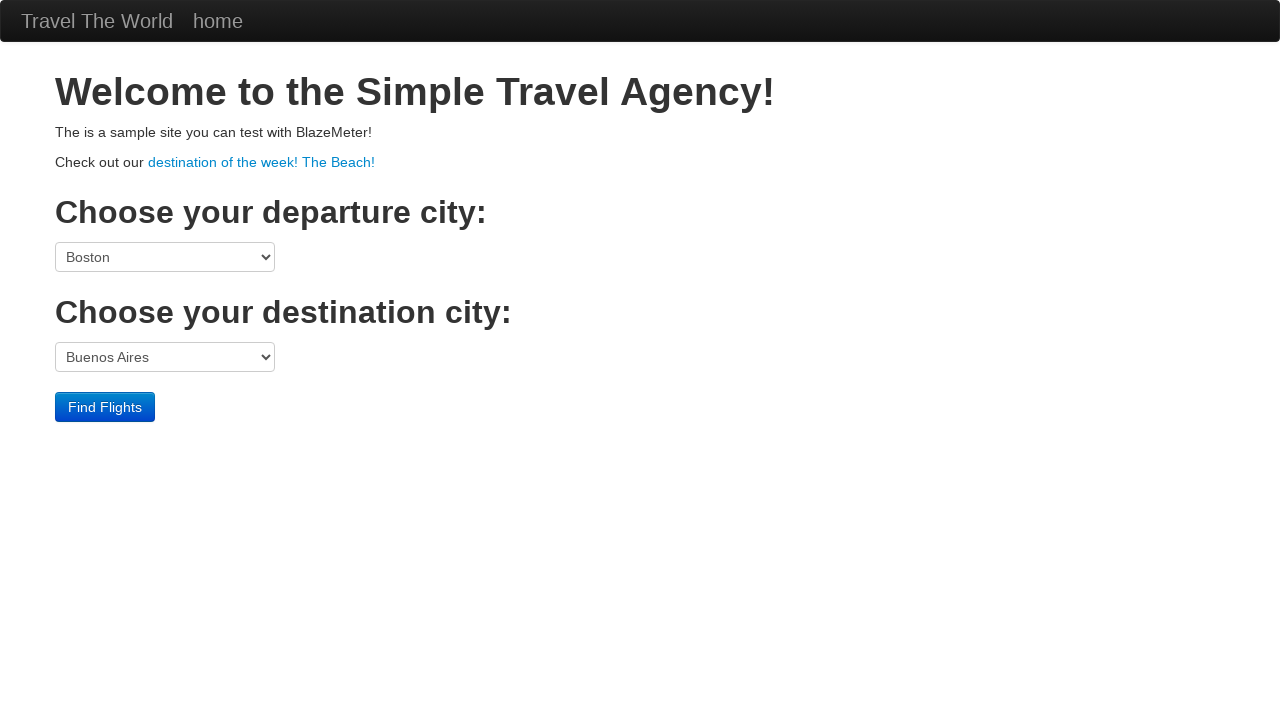

Selected New York as destination city on select[name='toPort']
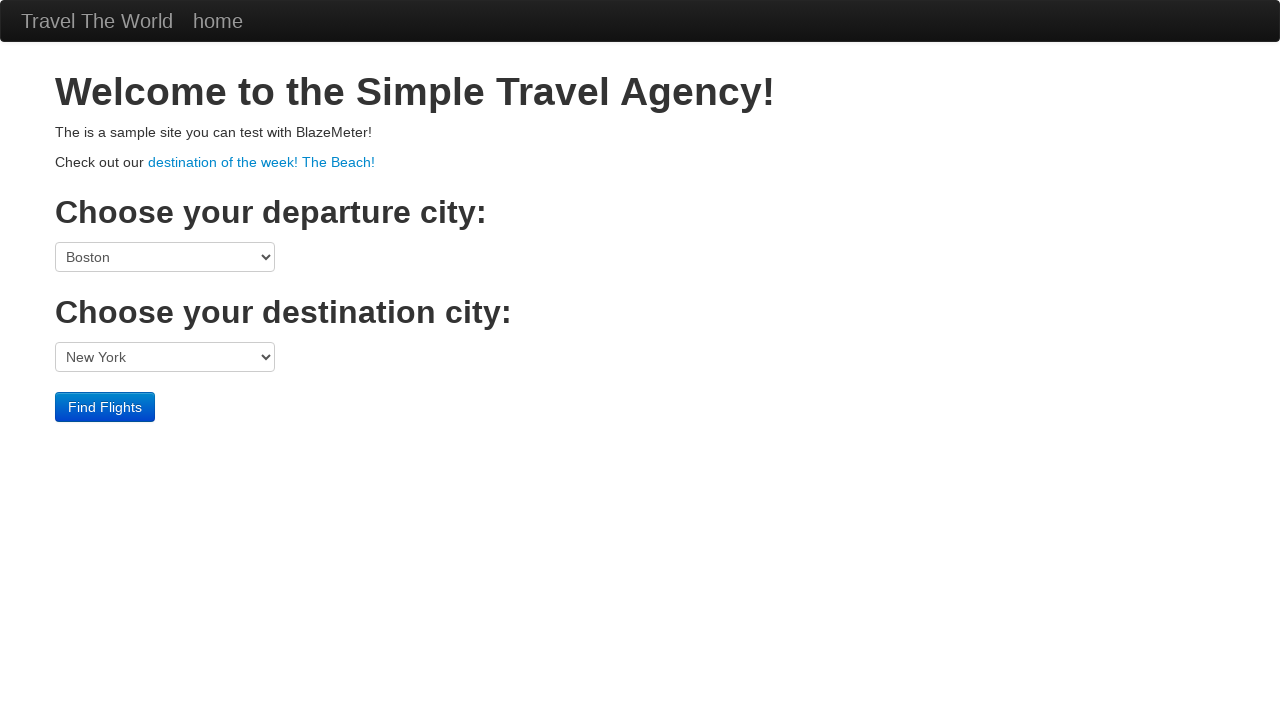

Clicked Find Flights button at (105, 407) on input[type='submit'][value='Find Flights']
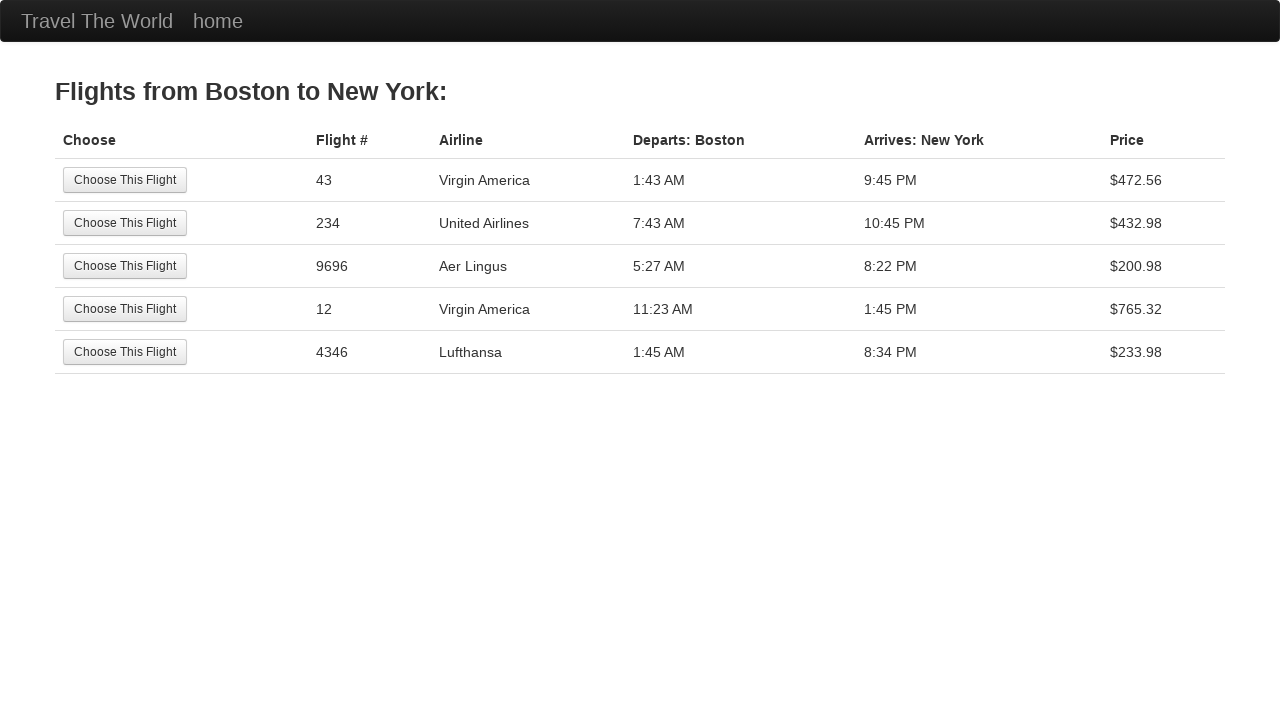

Flight results table loaded
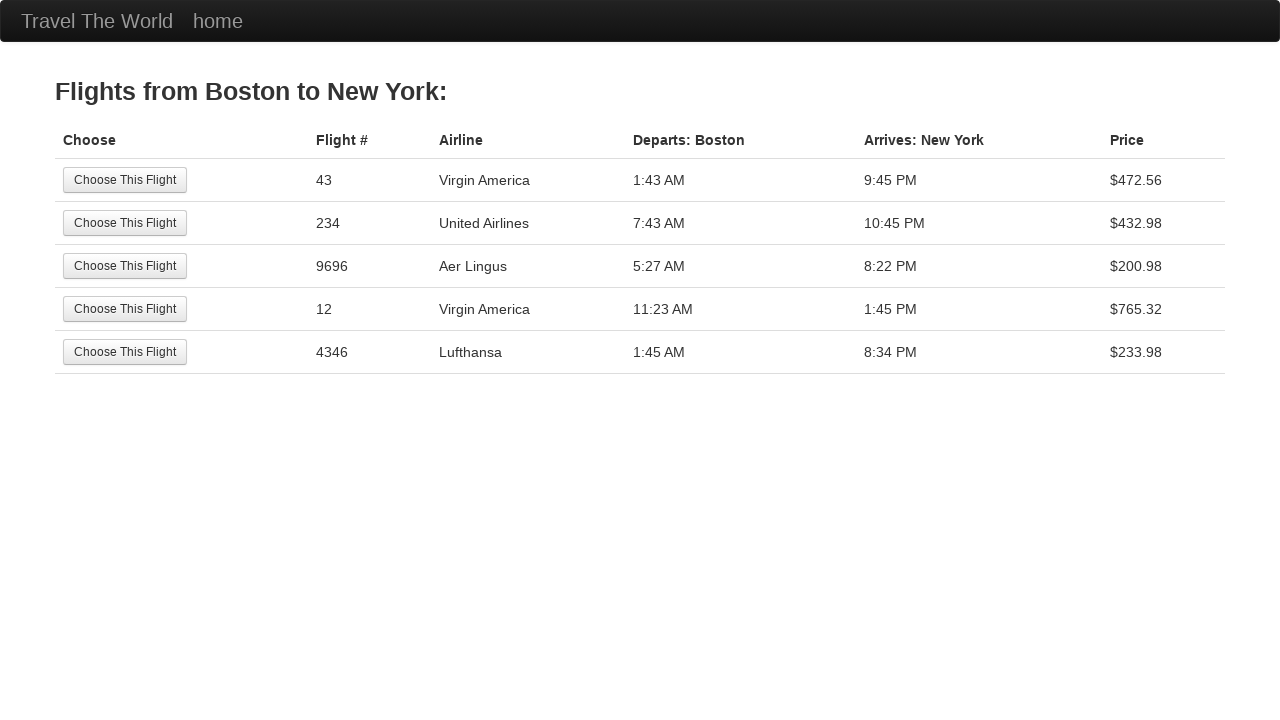

Selected first available flight at (125, 180) on table tbody tr:first-child input[type='submit']
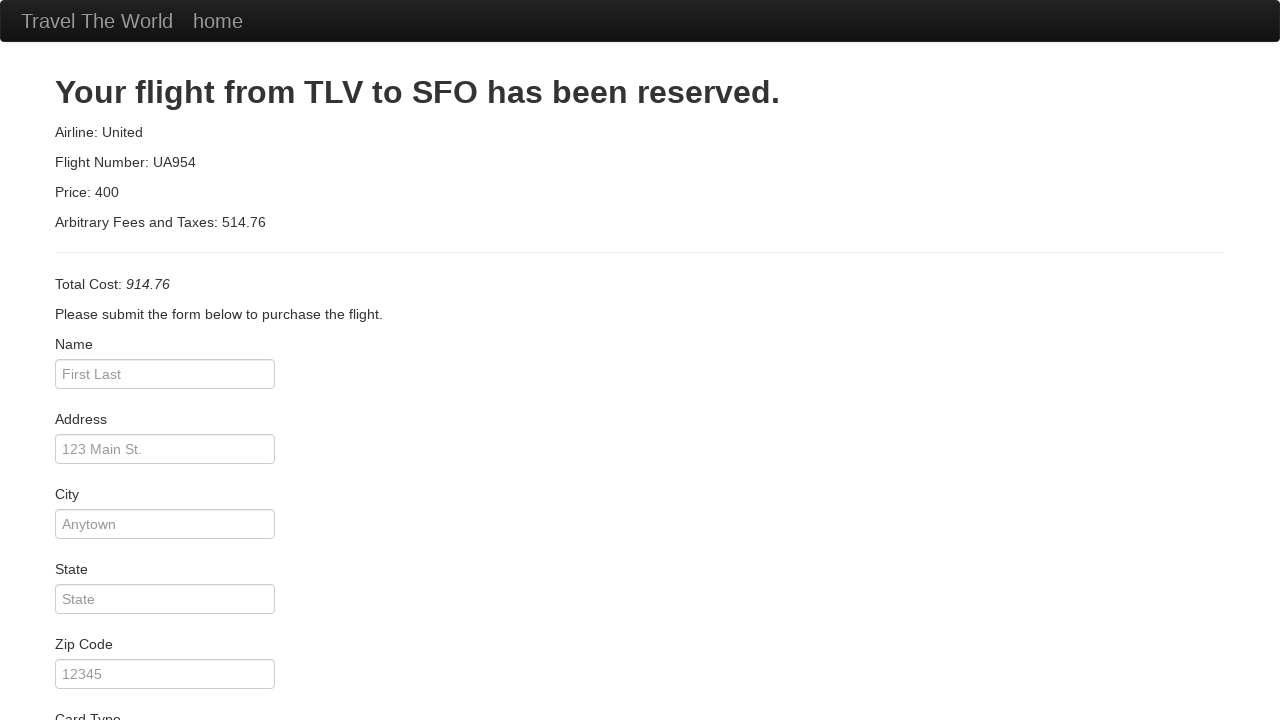

Filled passenger name as John Smith on input[name='inputName']
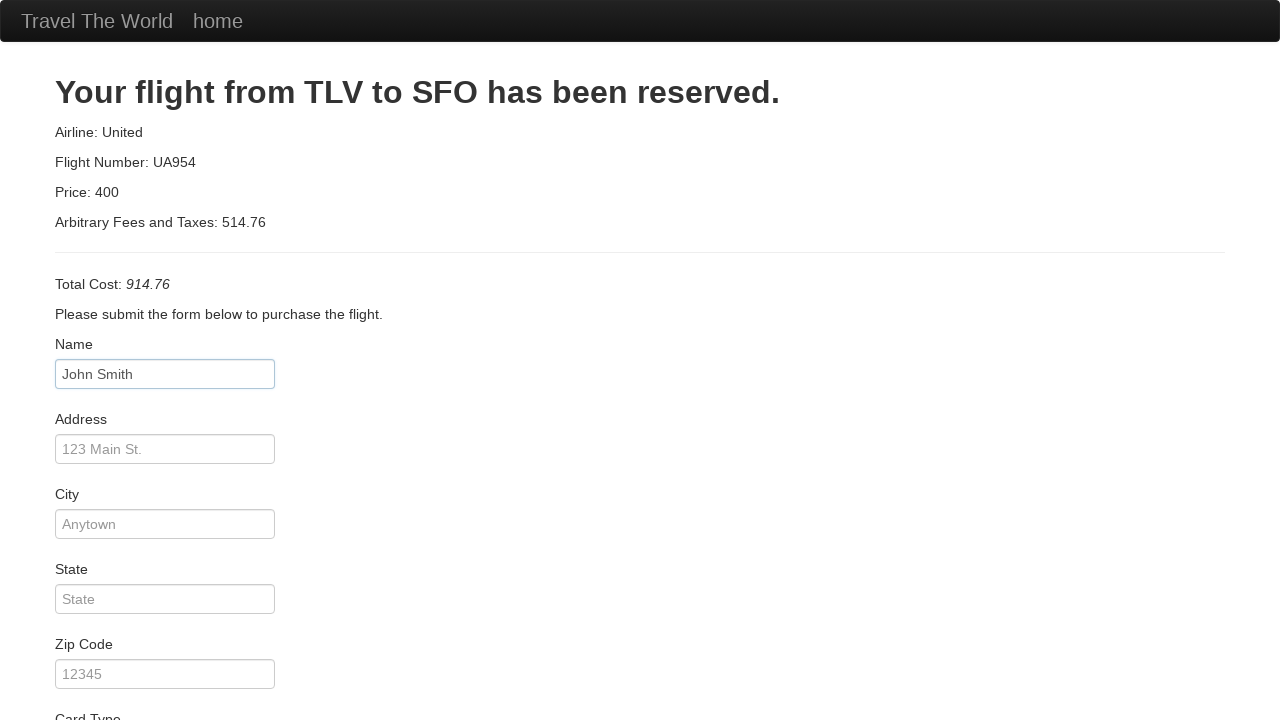

Filled address as 123 Main Street on input[name='address']
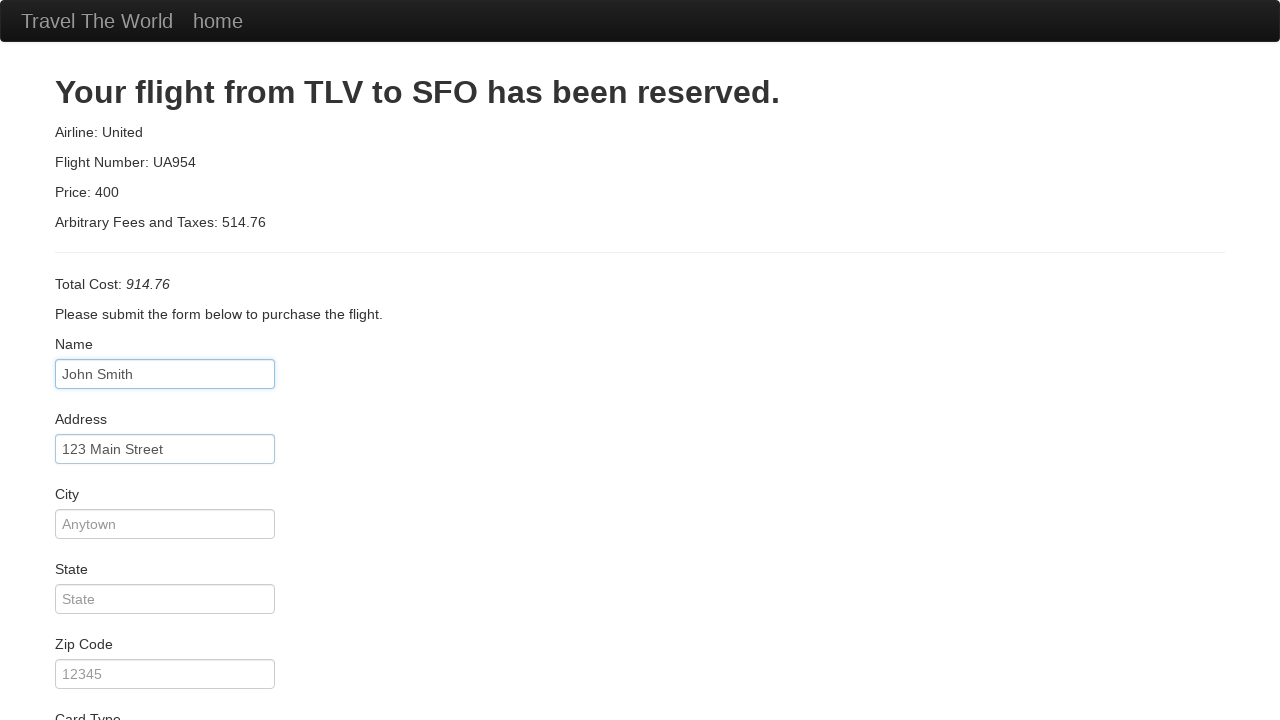

Filled city as Boston on input[name='city']
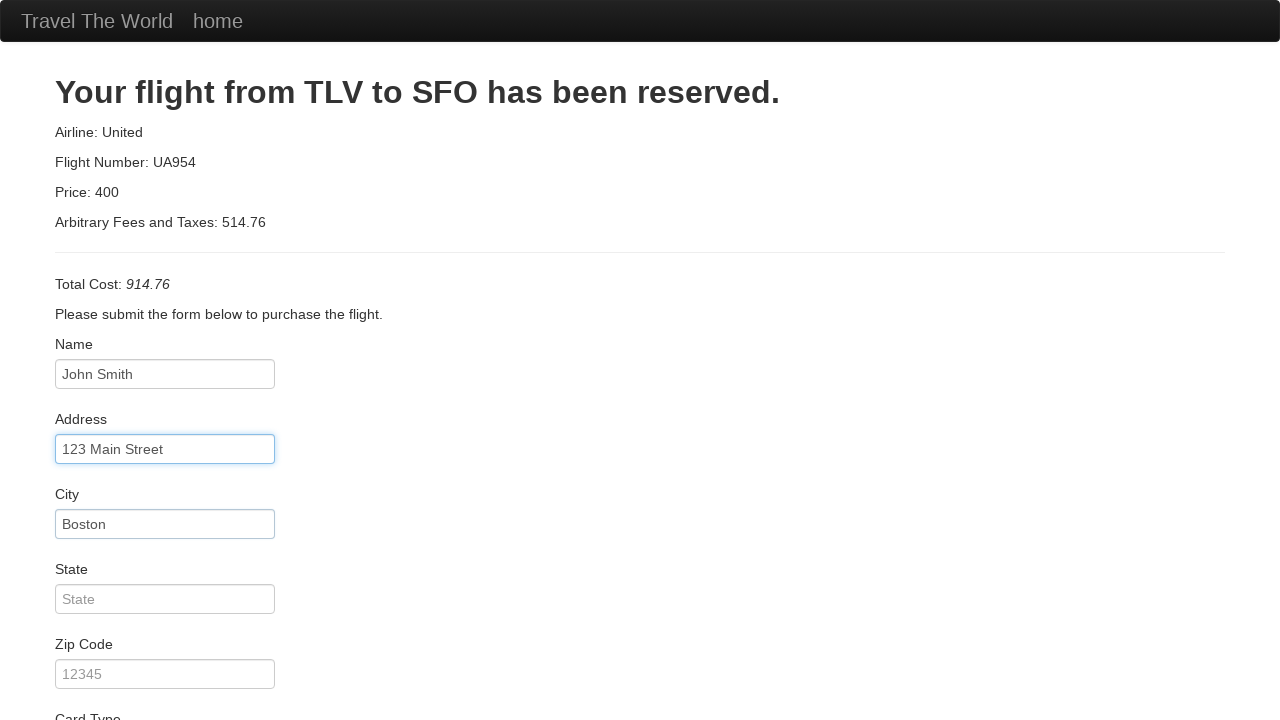

Filled state as MA on input[name='state']
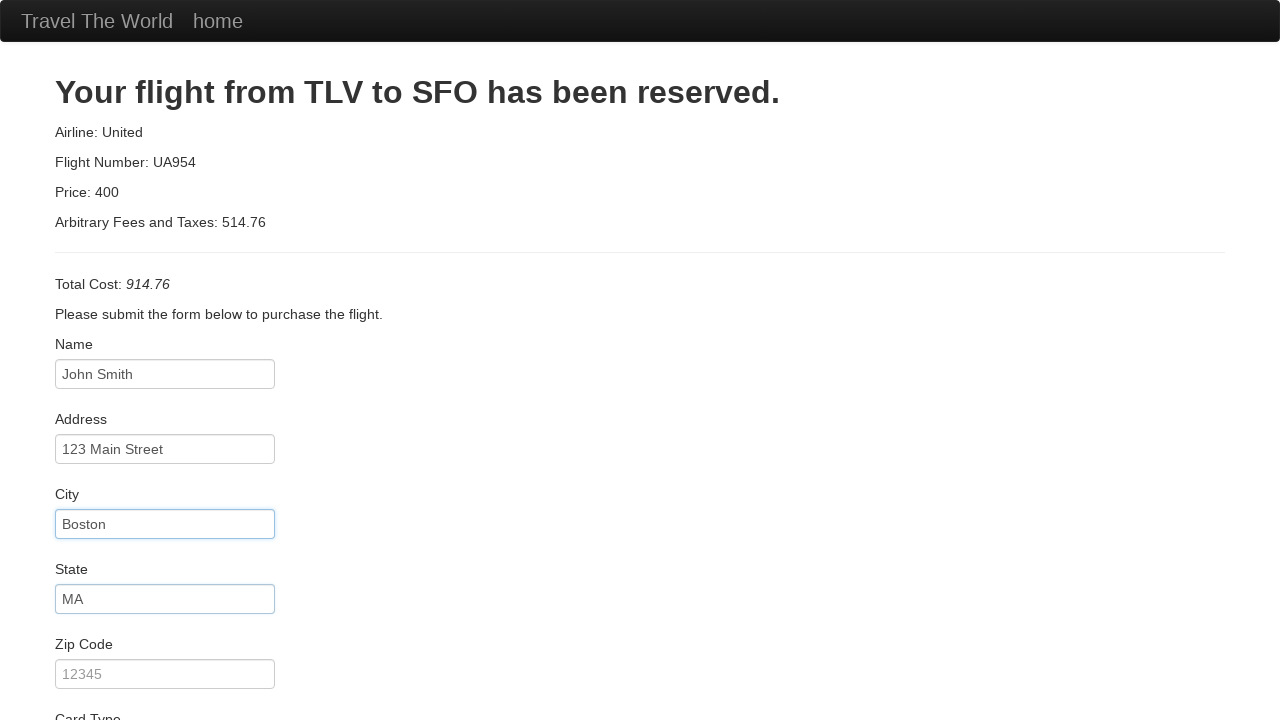

Filled zip code as 02101 on input[name='zipCode']
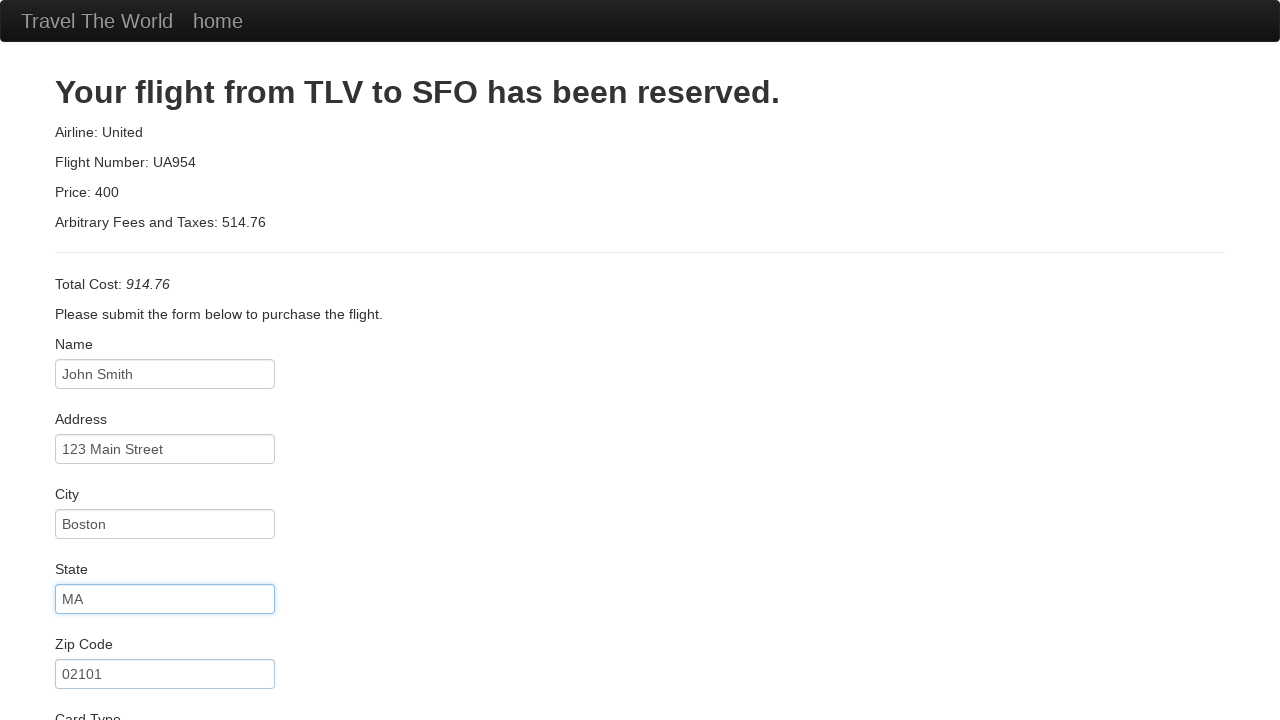

Filled credit card number on input[name='creditCardNumber']
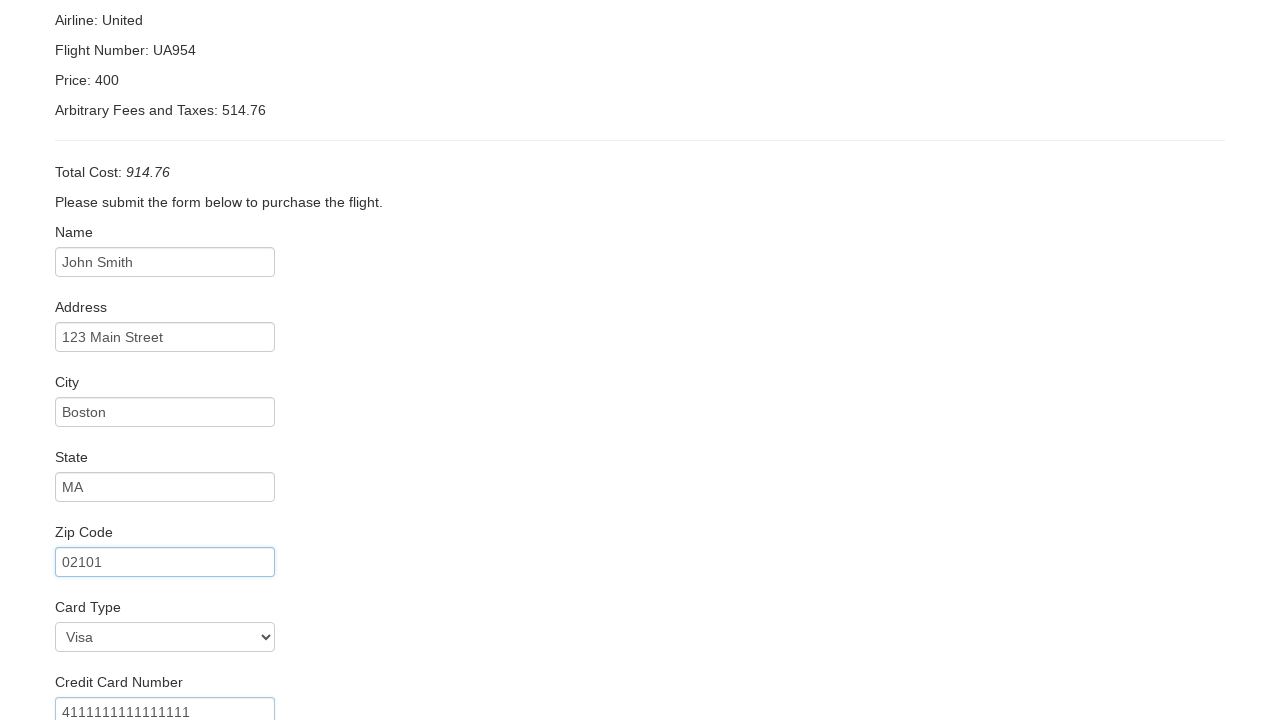

Filled name on card as John Smith on input[name='nameOnCard']
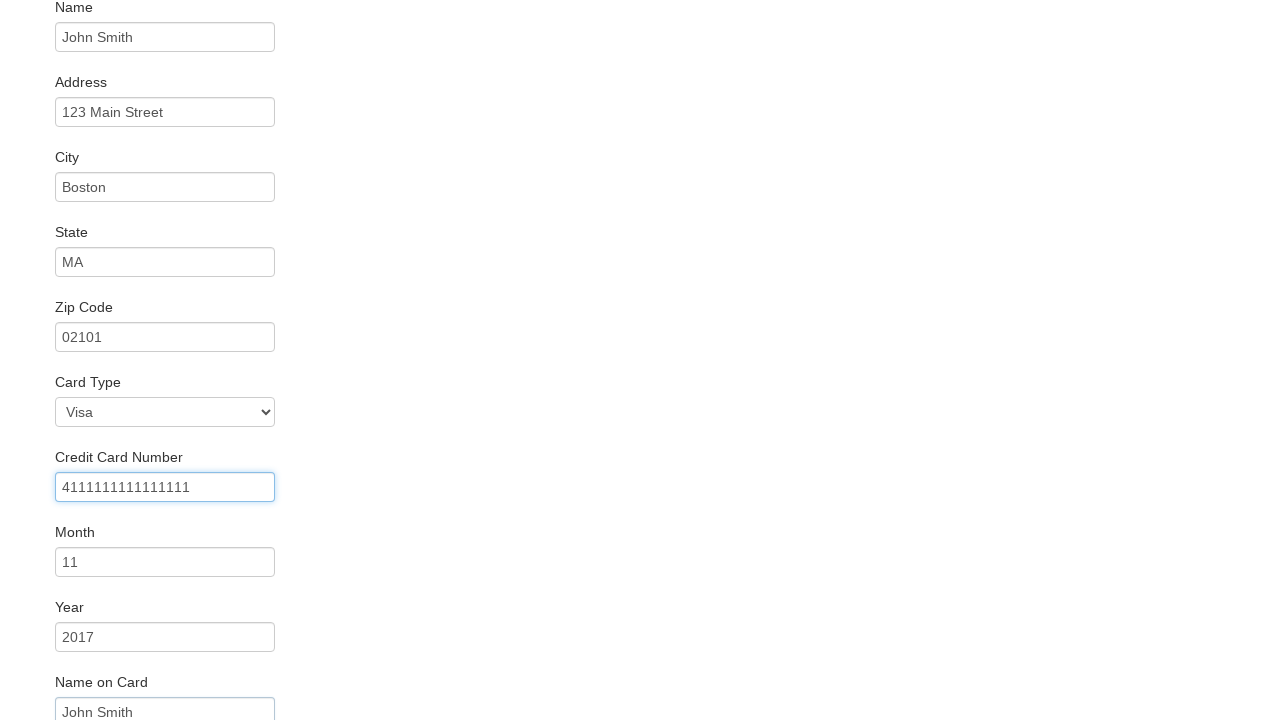

Clicked Purchase Flight button at (118, 685) on input[type='submit'][value='Purchase Flight']
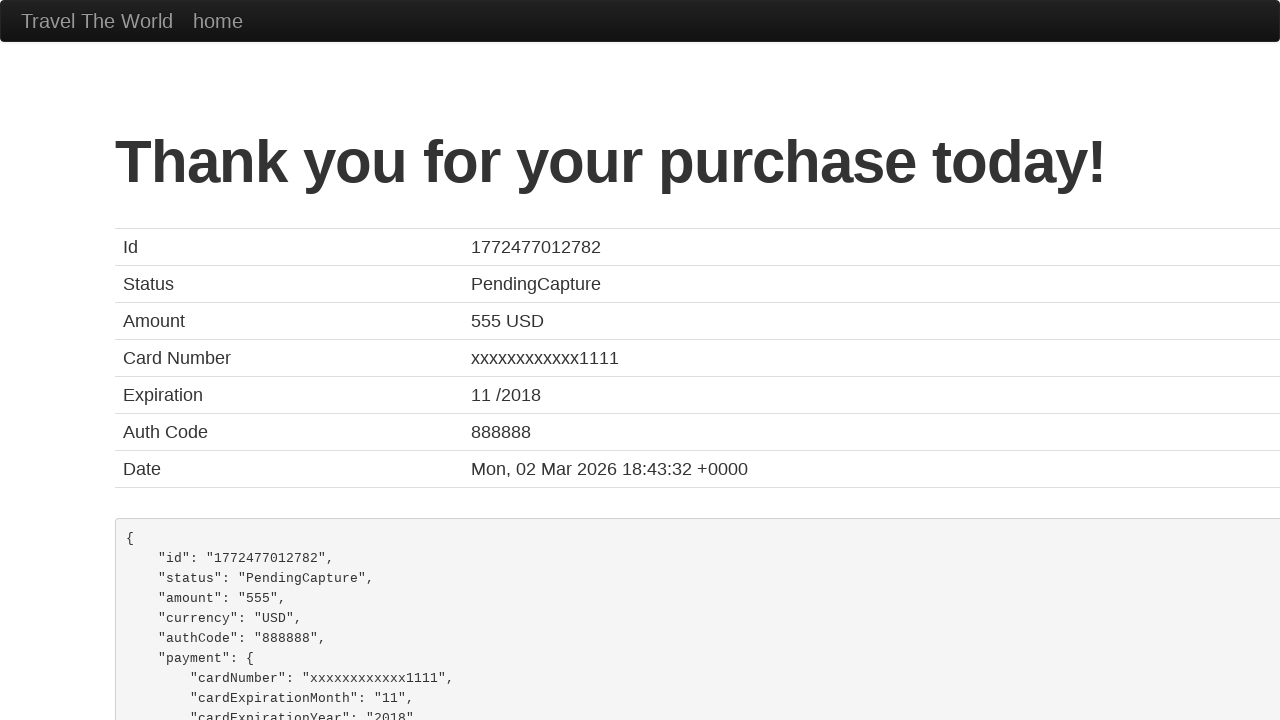

Flight purchase confirmation message displayed
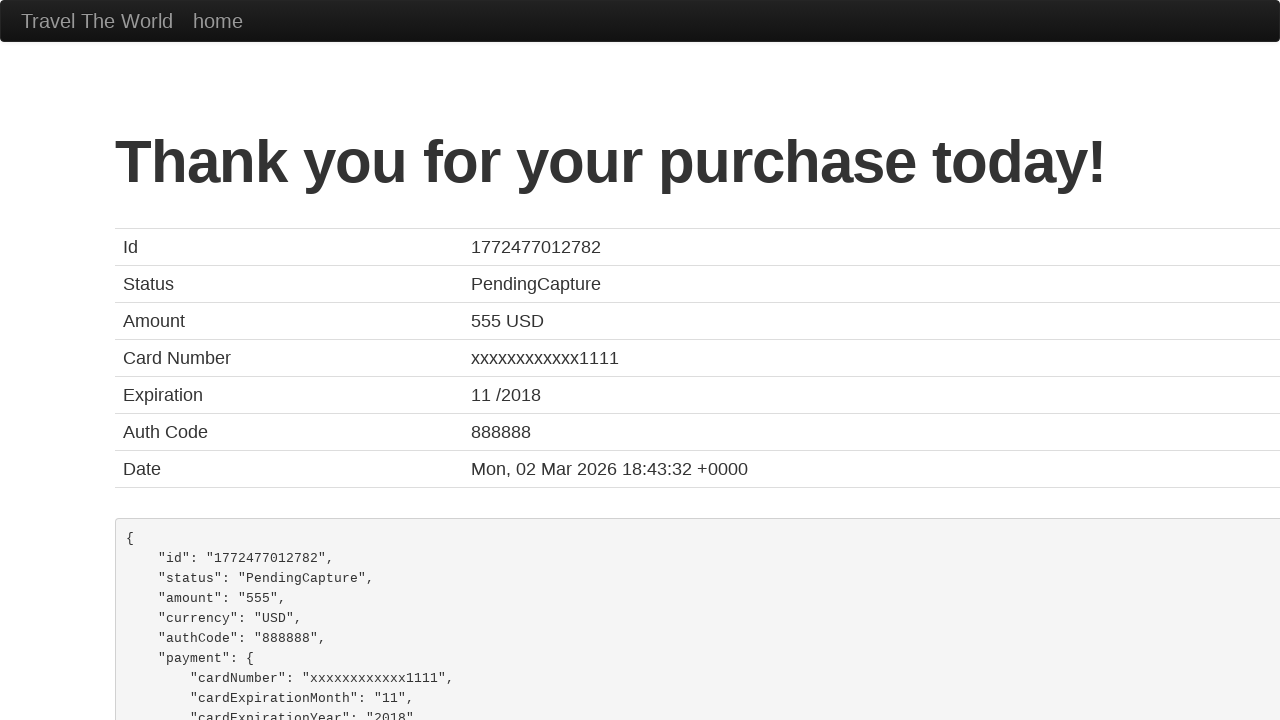

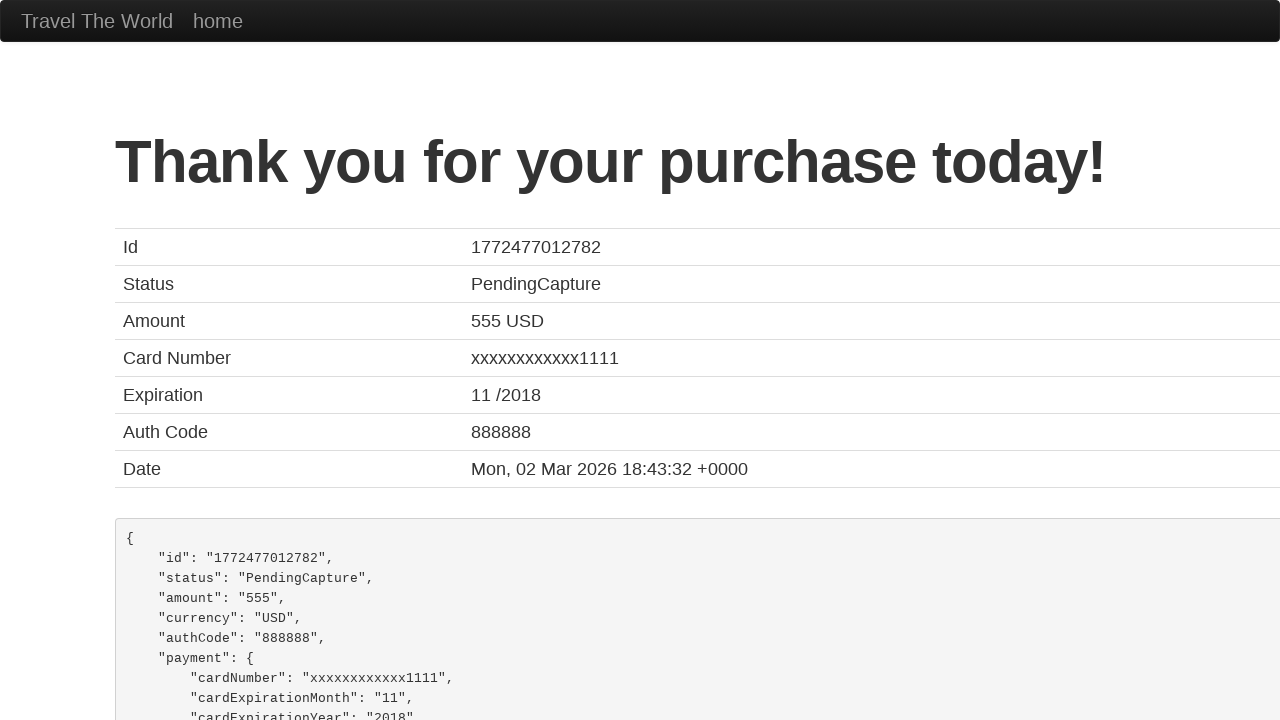